Tests add/remove elements functionality by clicking an "Add Element" button 5 times and verifying 5 delete buttons are created

Starting URL: https://the-internet.herokuapp.com/

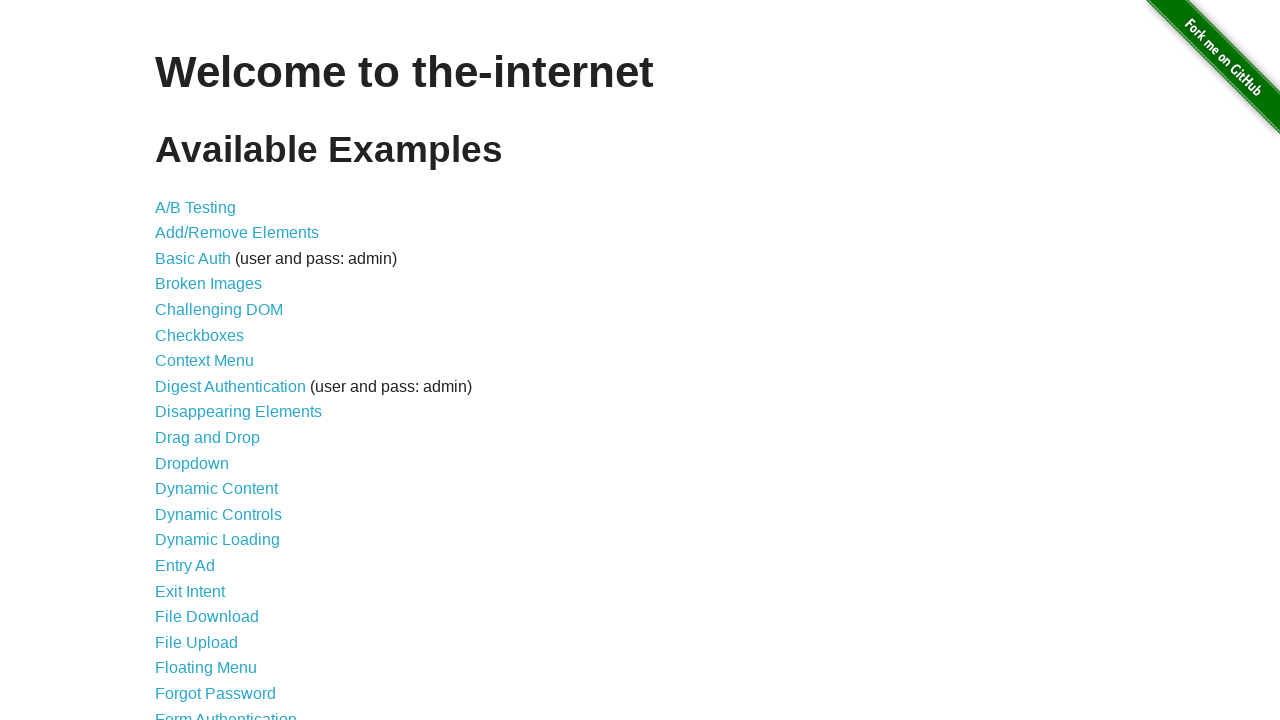

Clicked on add/remove elements link at (237, 233) on li > a[href='/add_remove_elements/']
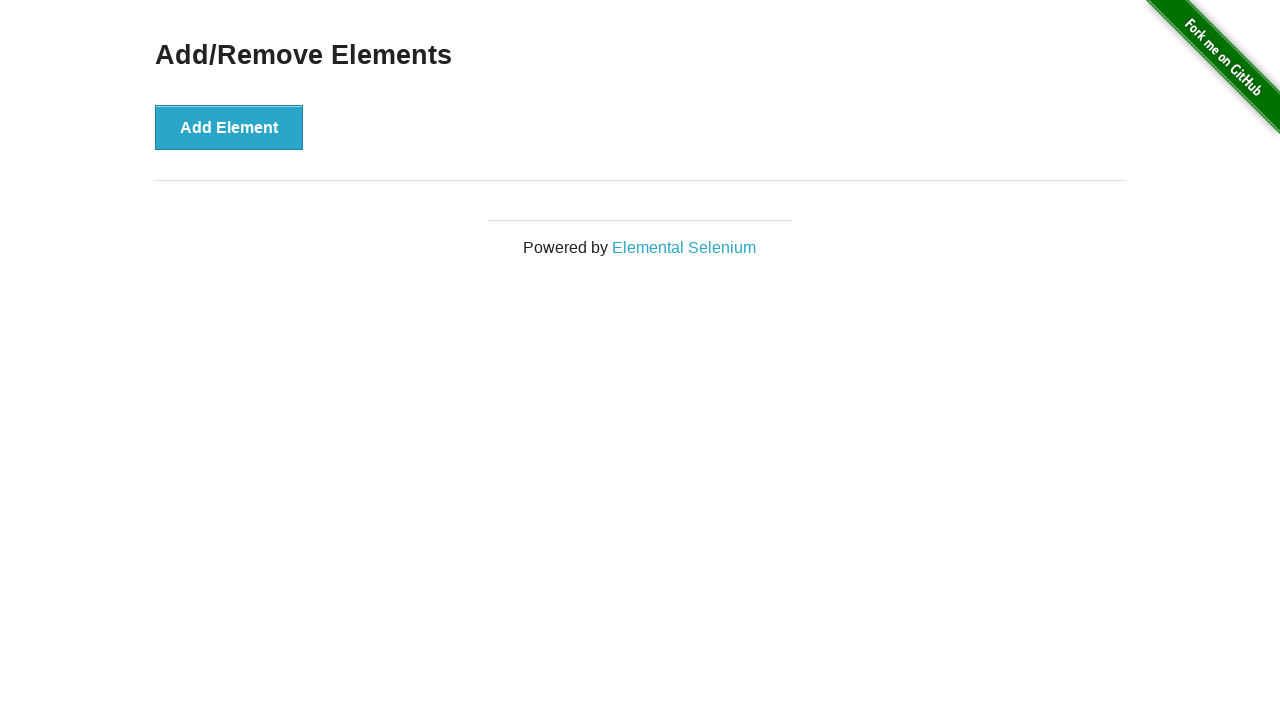

Clicked Add Element button (iteration 1) at (229, 127) on button[onclick='addElement()']
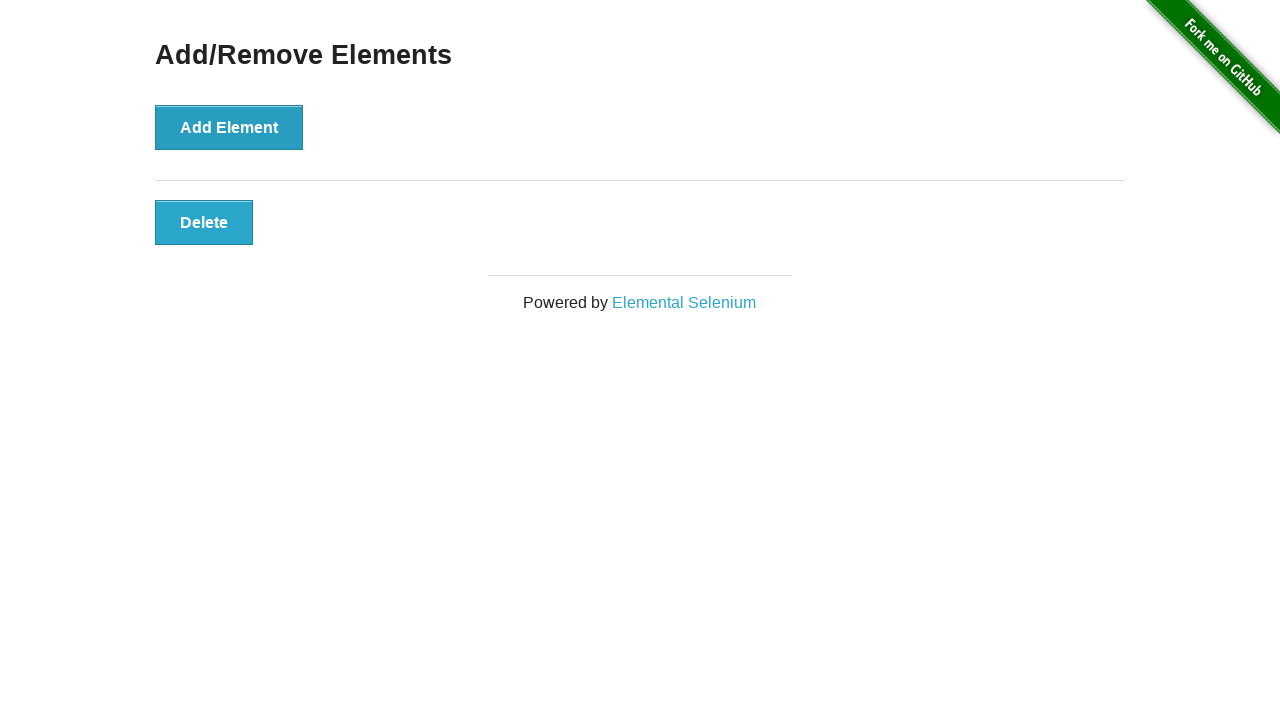

Clicked Add Element button (iteration 2) at (229, 127) on button[onclick='addElement()']
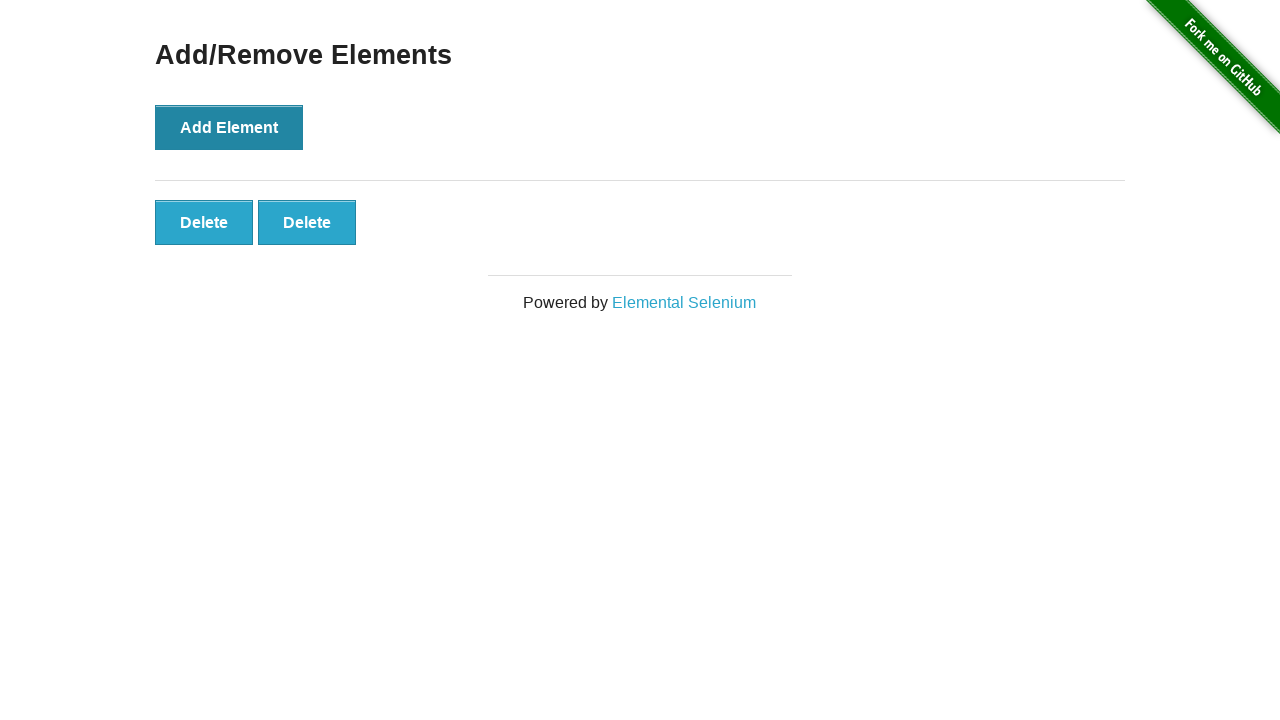

Clicked Add Element button (iteration 3) at (229, 127) on button[onclick='addElement()']
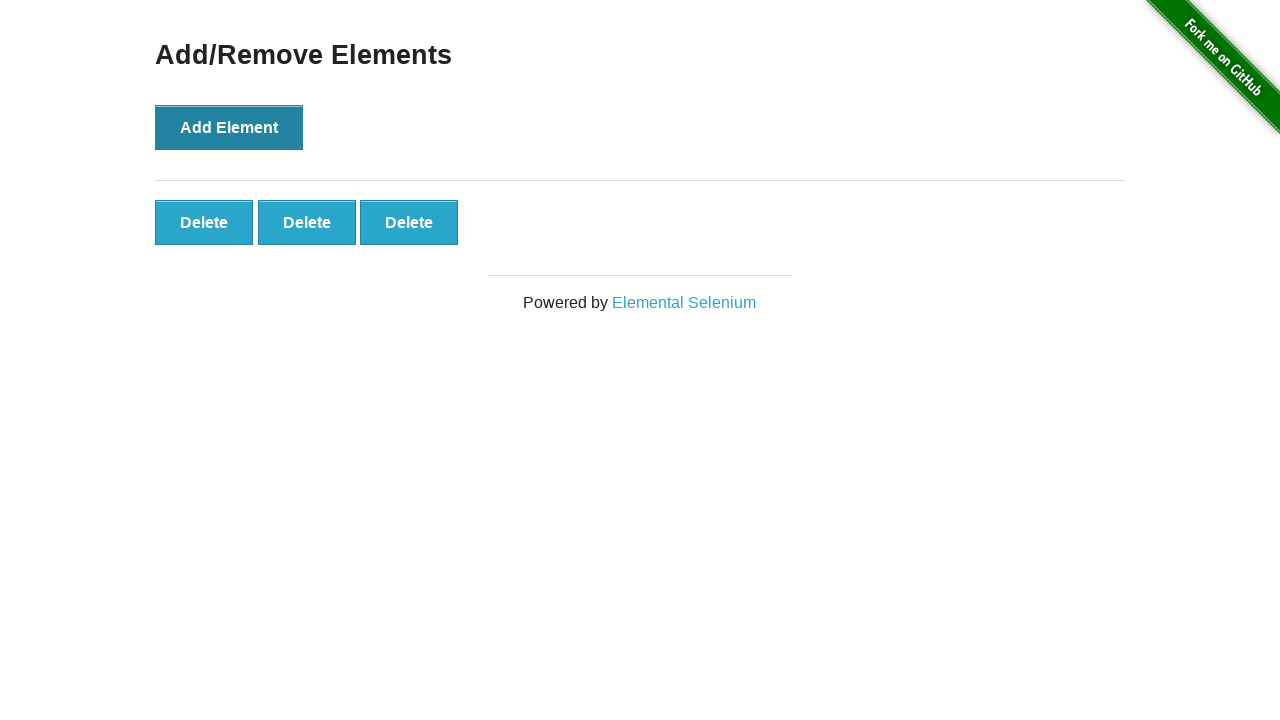

Clicked Add Element button (iteration 4) at (229, 127) on button[onclick='addElement()']
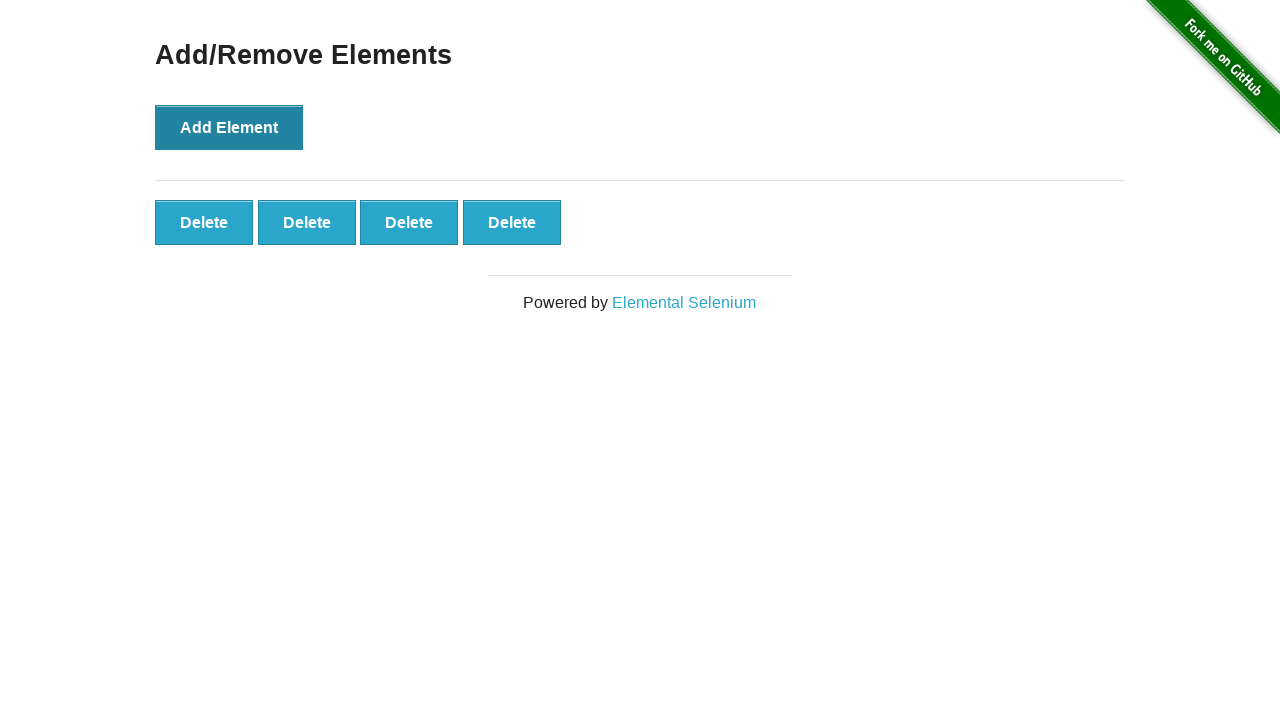

Clicked Add Element button (iteration 5) at (229, 127) on button[onclick='addElement()']
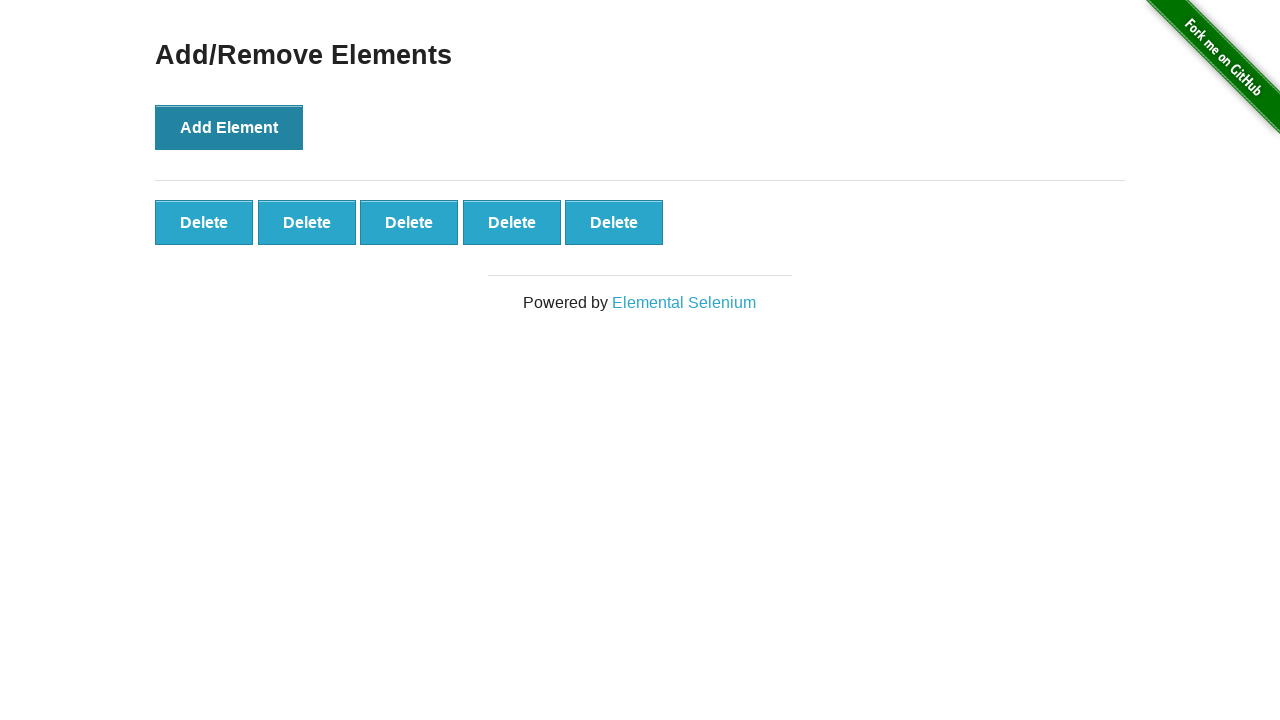

Counted delete buttons: 5 found
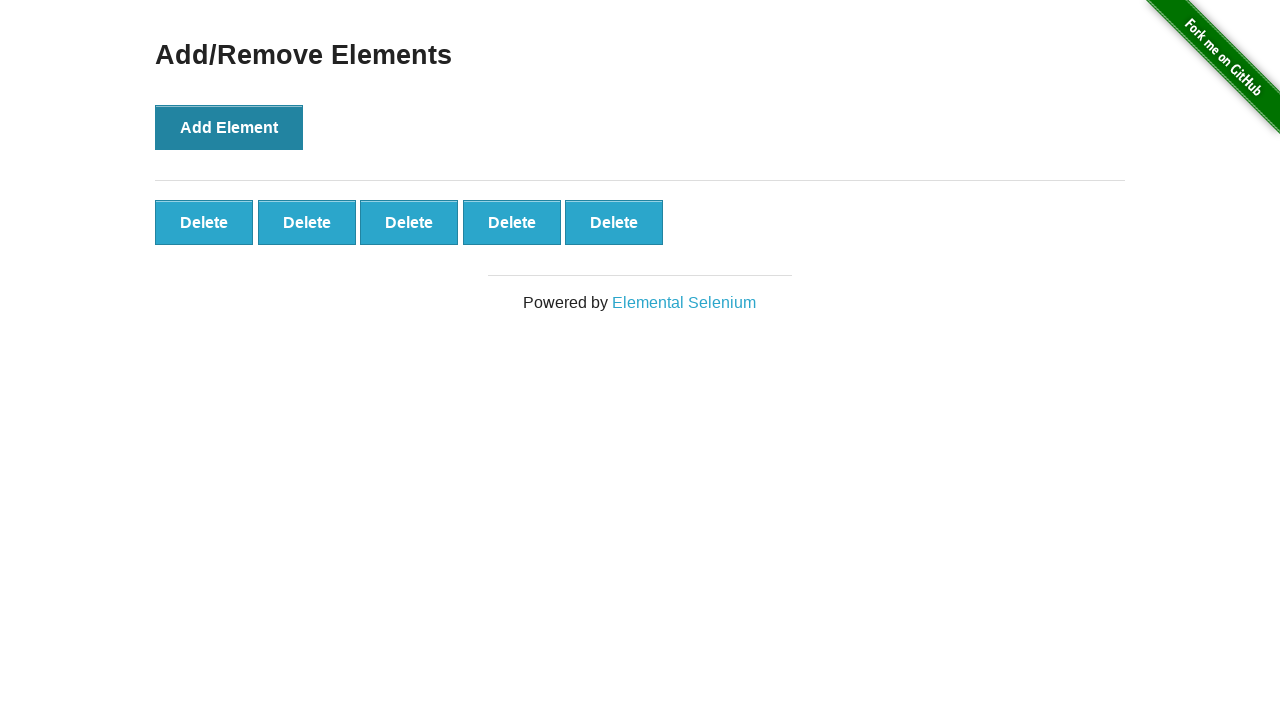

Verified that 5 delete buttons were created
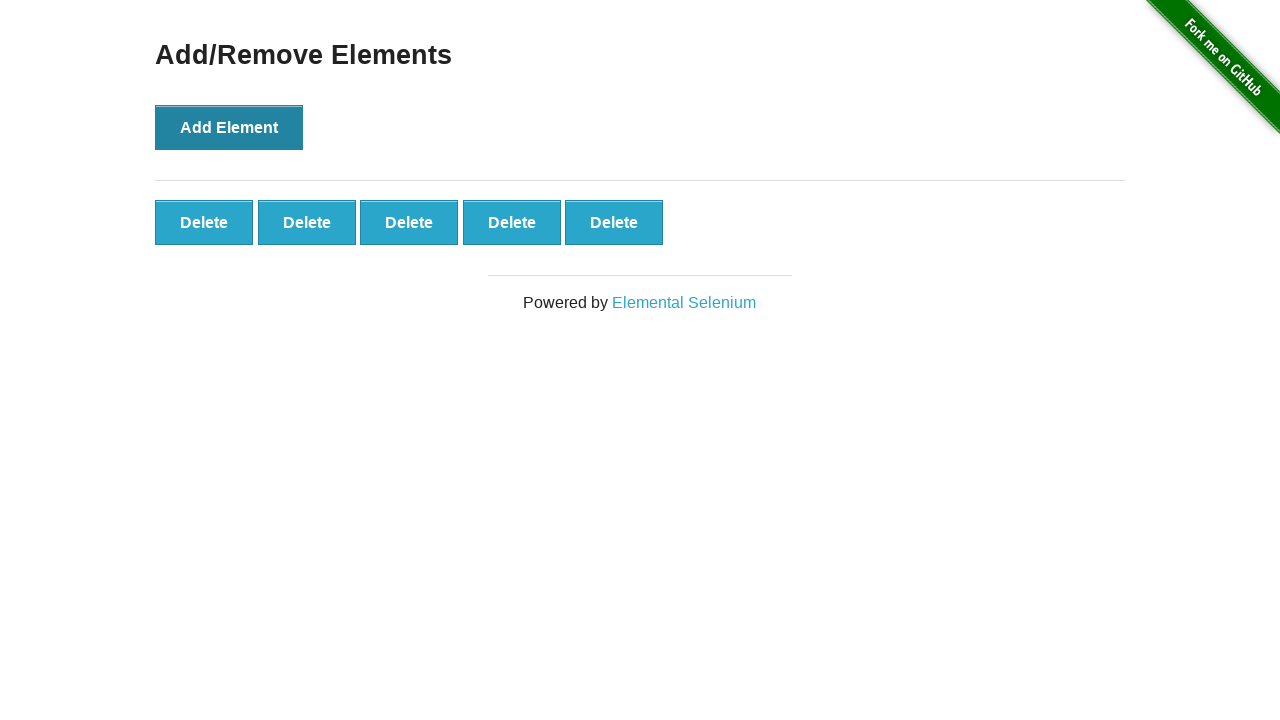

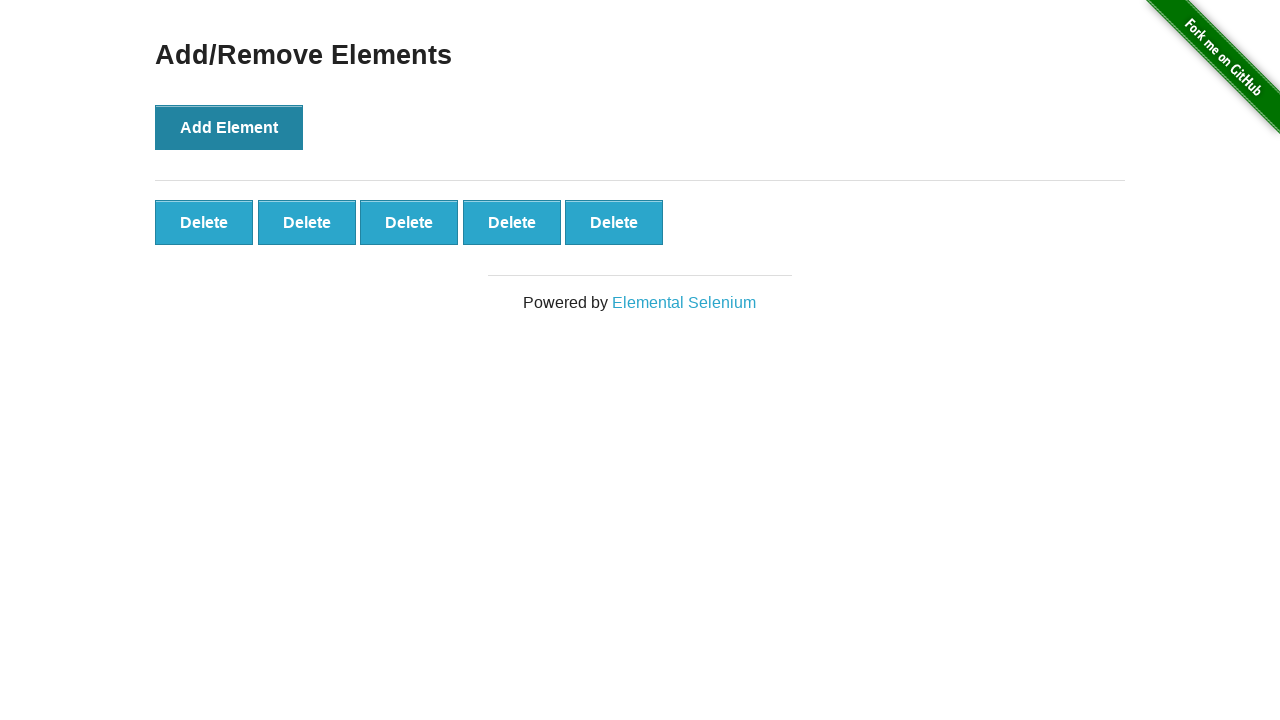